Tests dropdown selection by selecting car options using visible text

Starting URL: https://www.letskodeit.com/practice

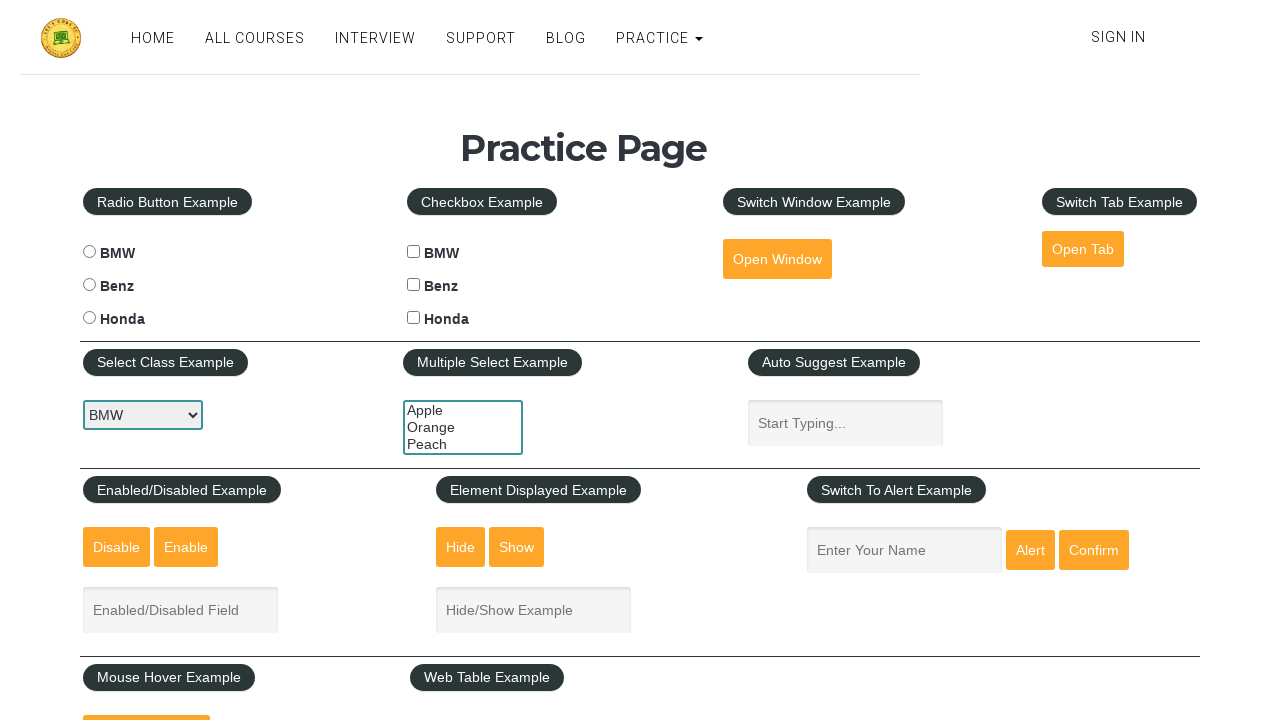

Navigated to https://www.letskodeit.com/practice
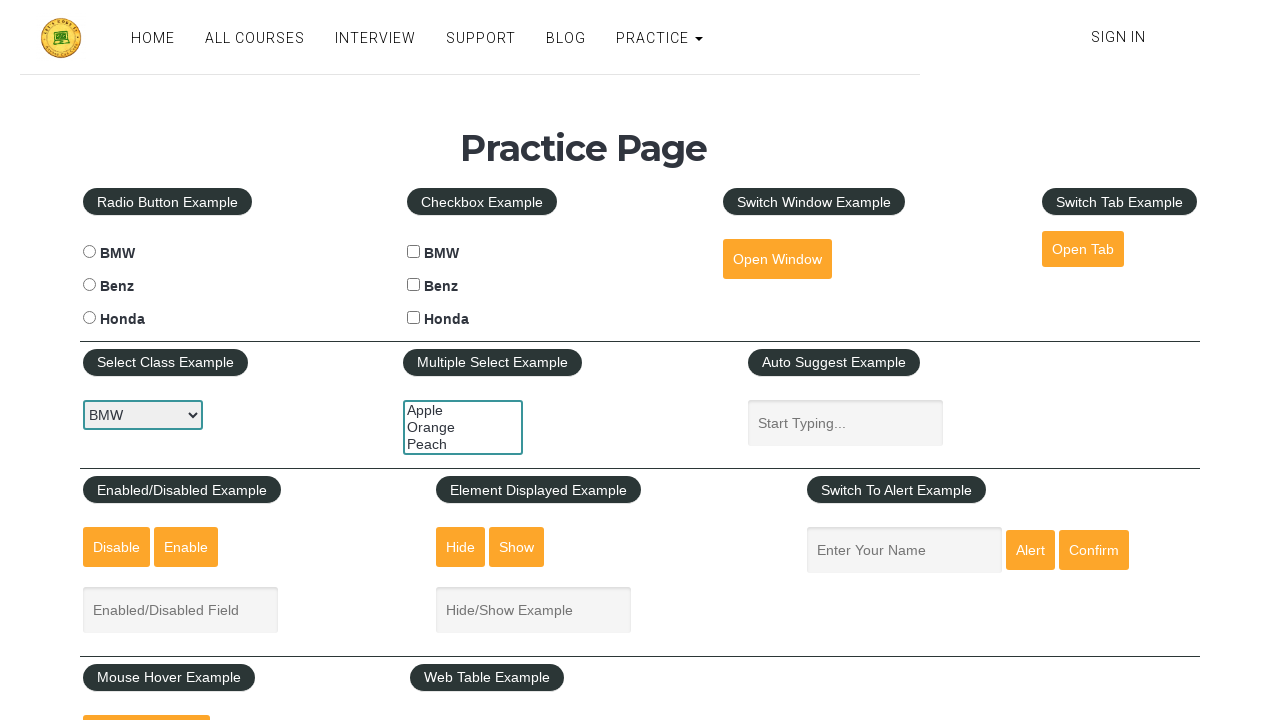

Selected 'Benz' from dropdown by visible text on #carselect
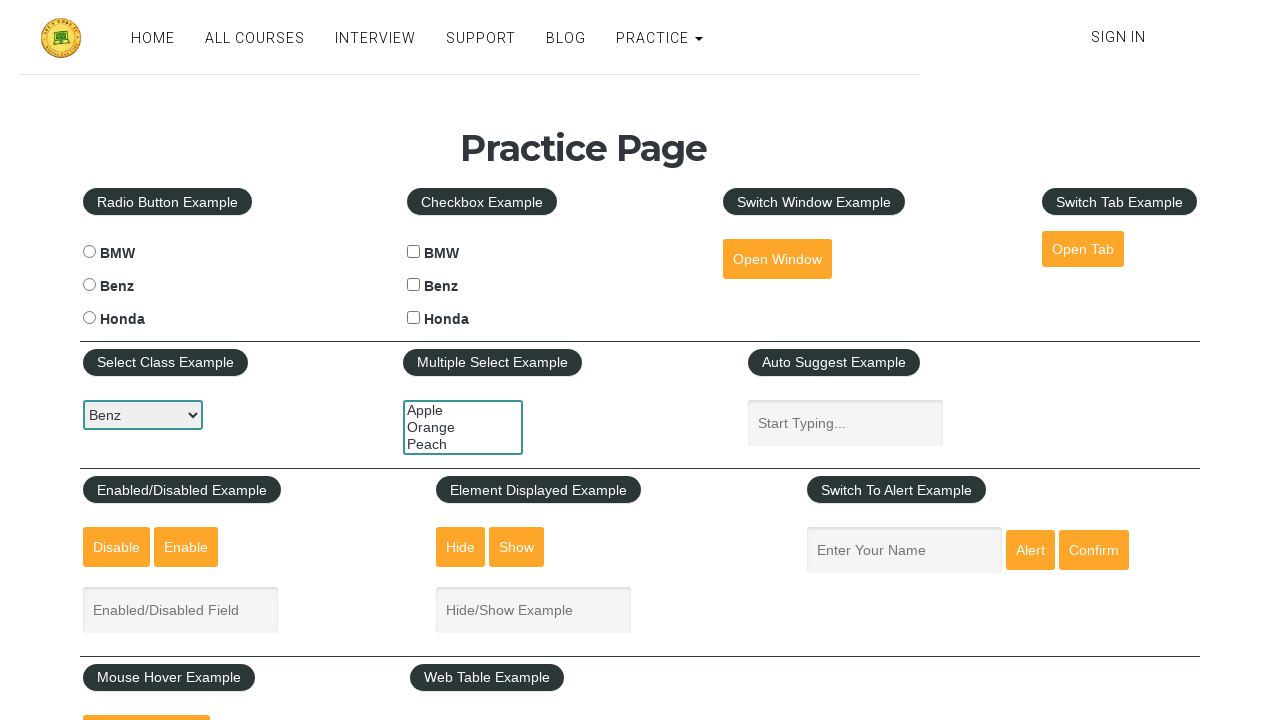

Selected 'Honda' from dropdown by visible text on #carselect
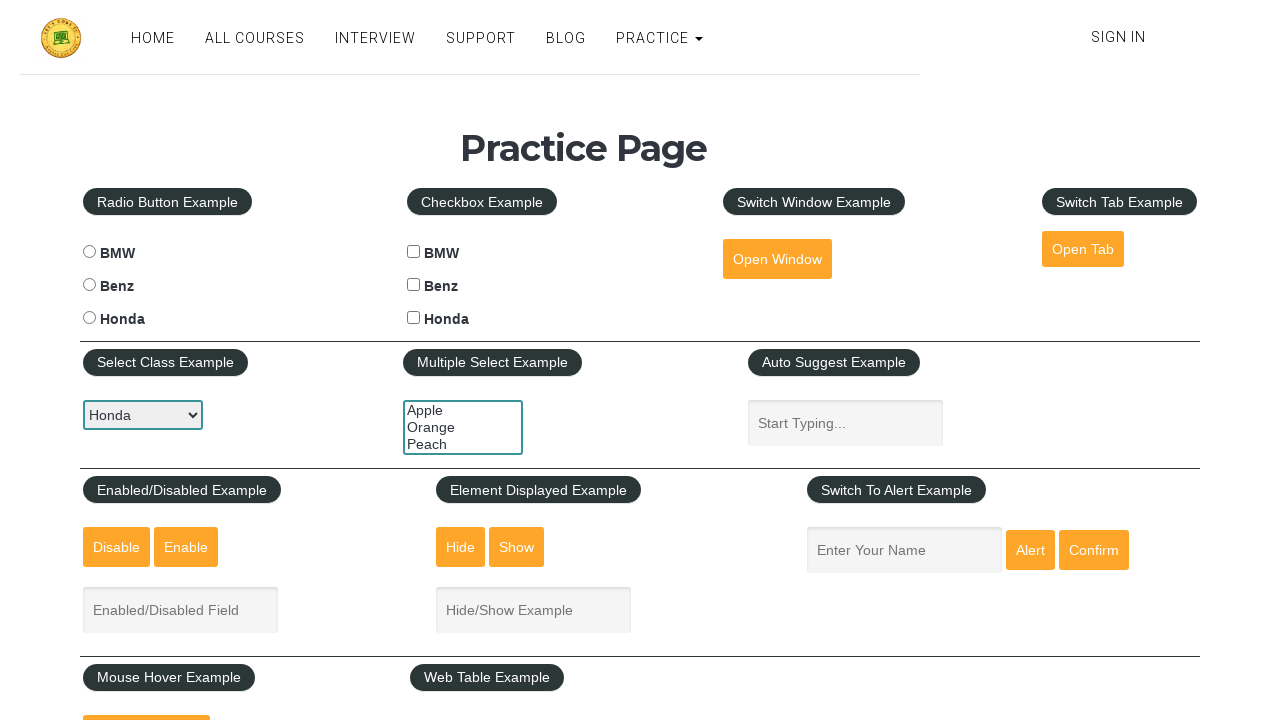

Selected 'BMW' from dropdown by visible text on #carselect
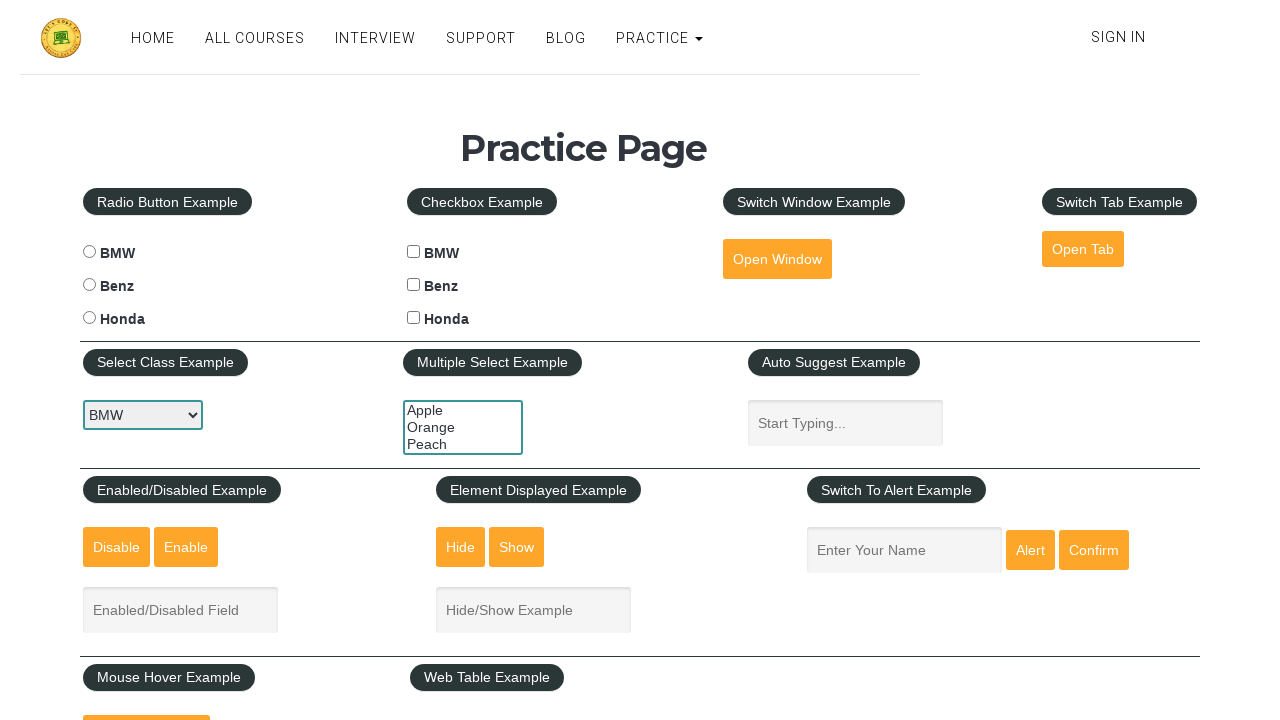

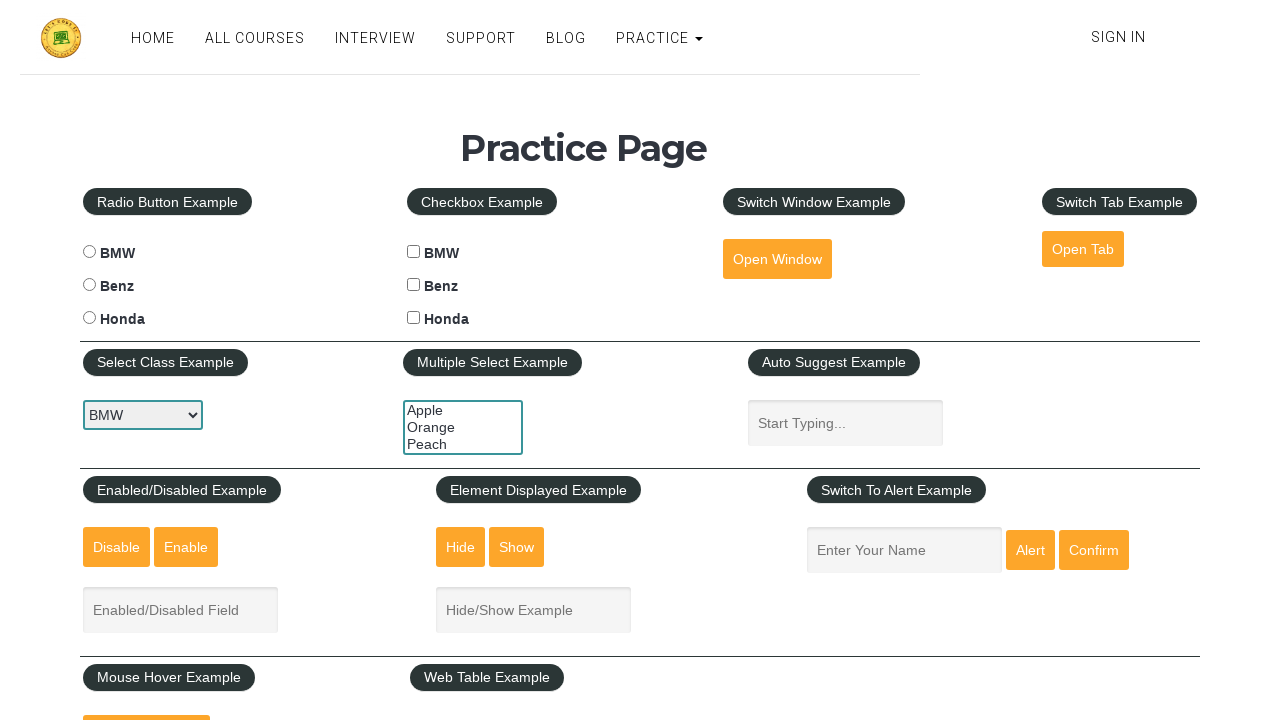